Verifies that the username input field is visible and can accept text input on the login page

Starting URL: https://www.saucedemo.com/

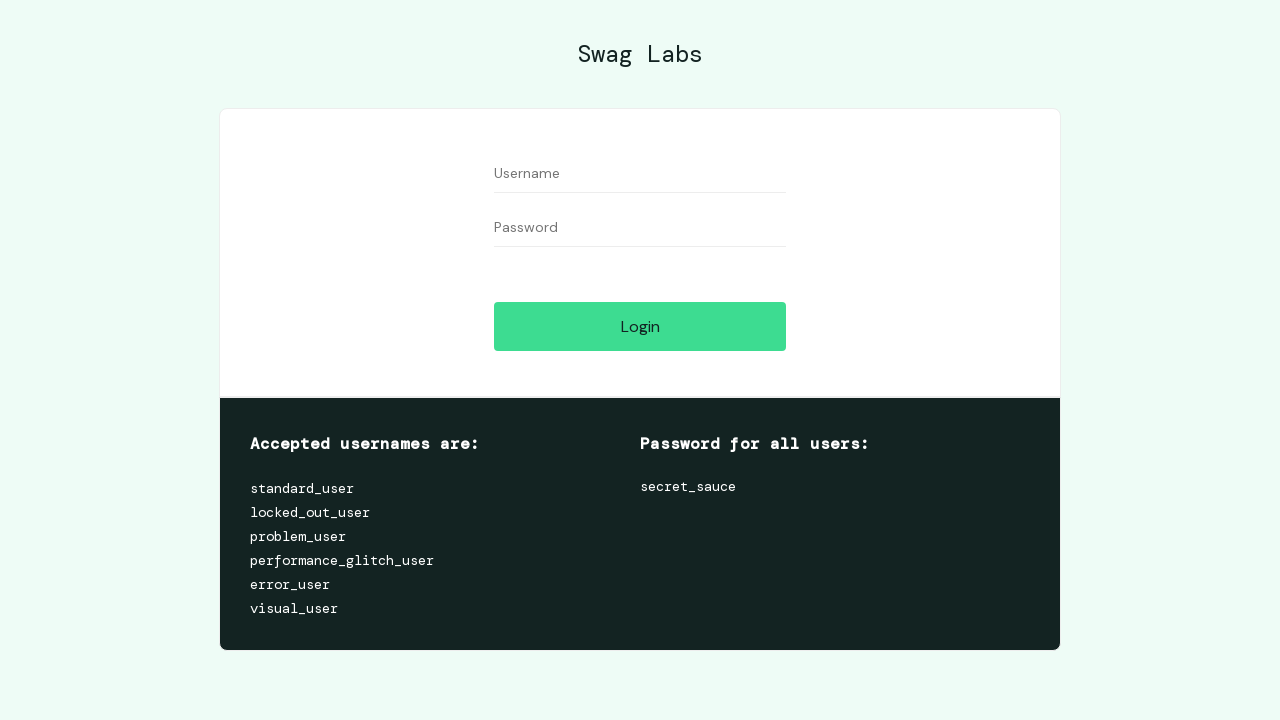

Located username input field on login page
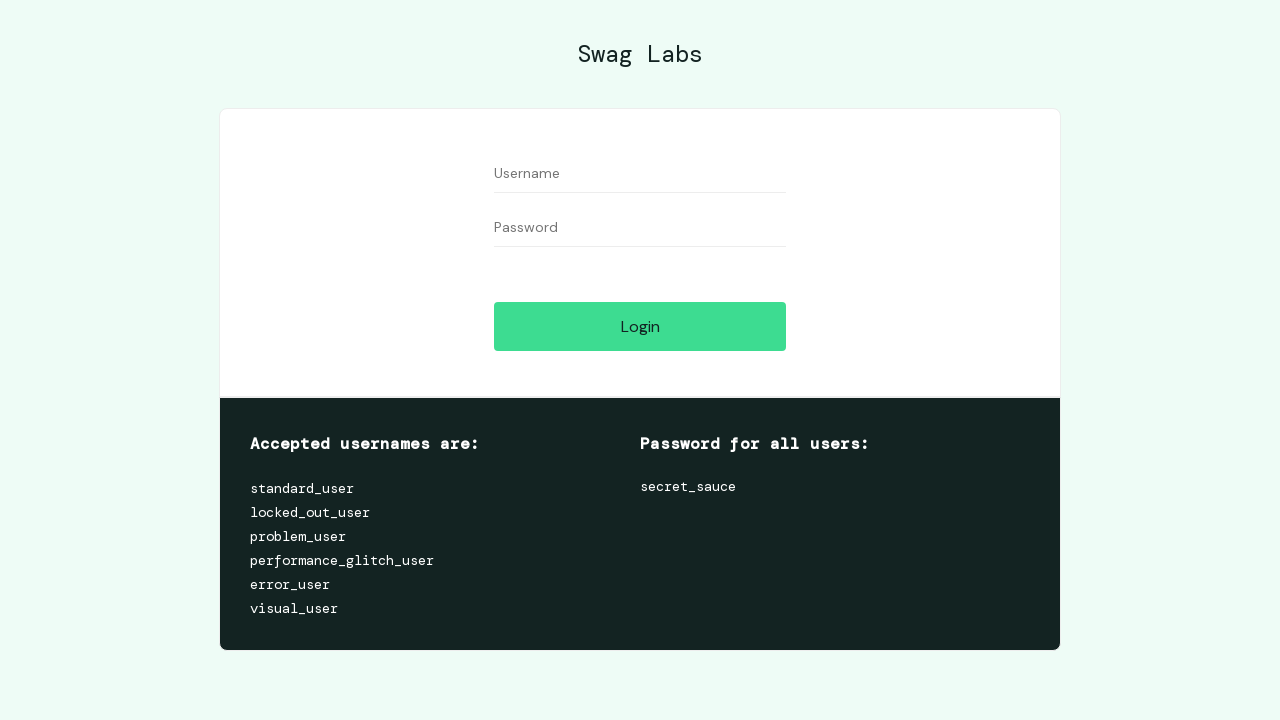

Verified username input field is visible
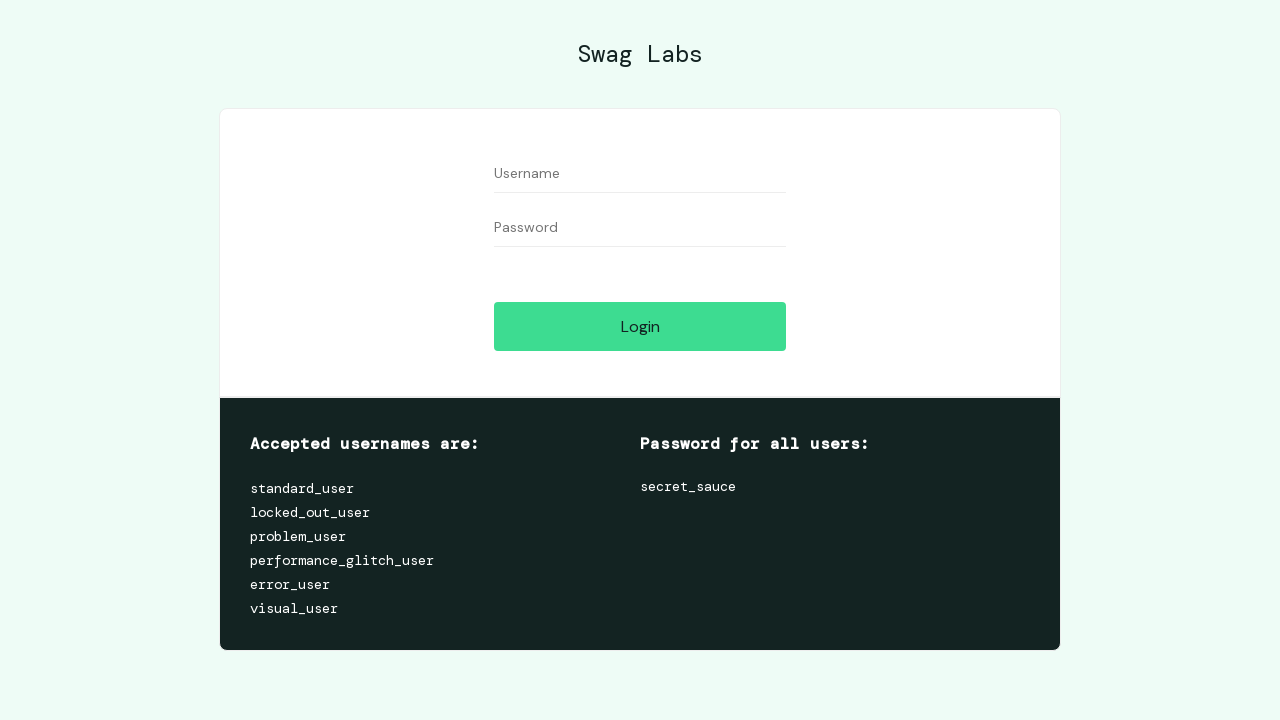

Located password input field on login page
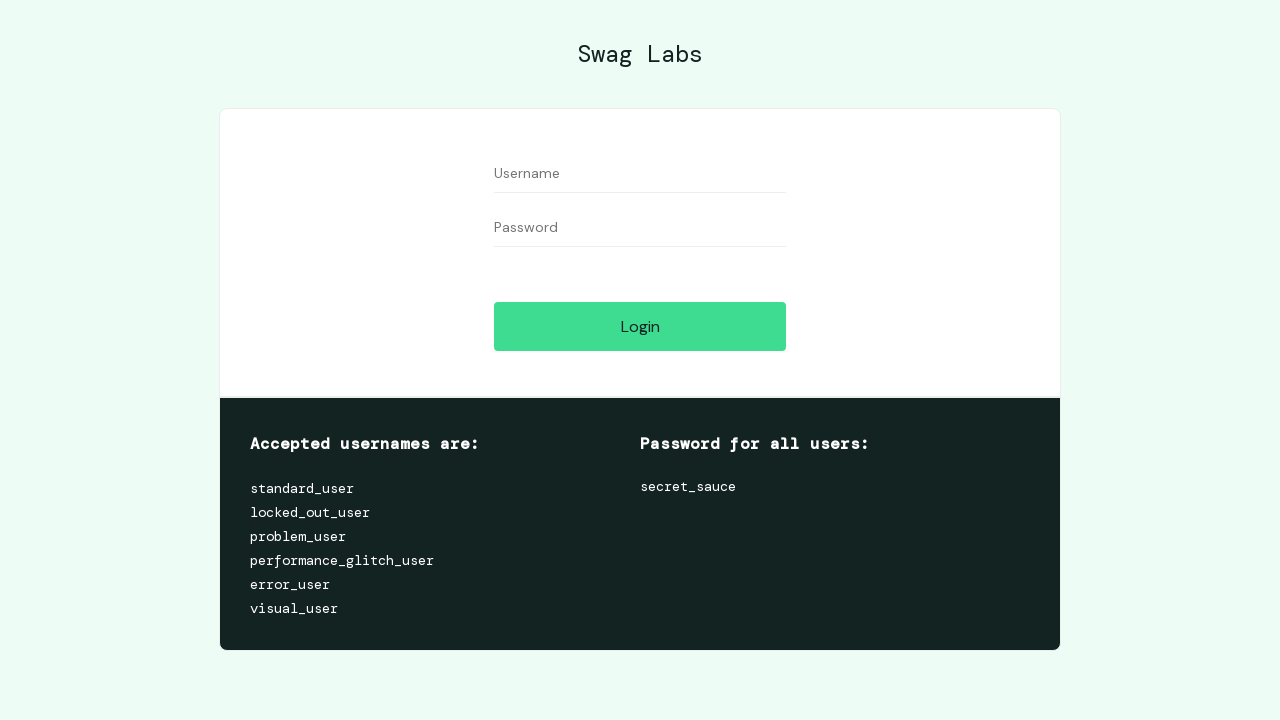

Verified password input field is visible
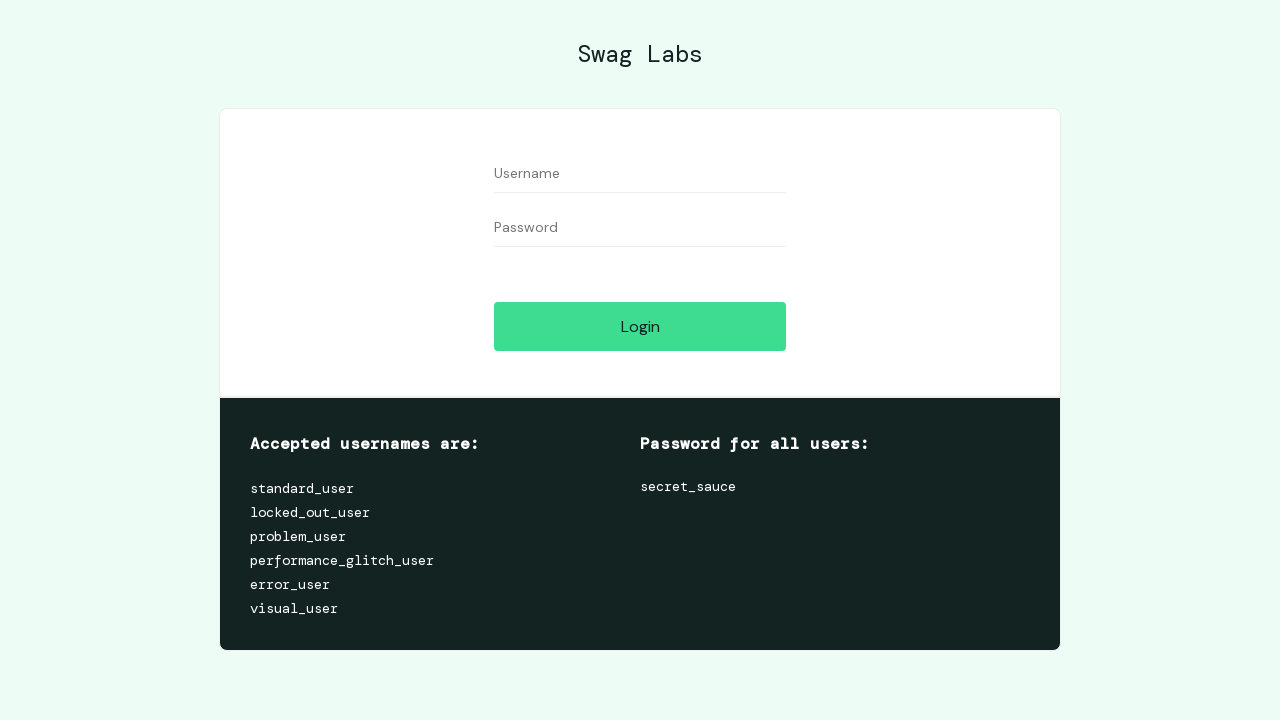

Filled username field with 'standard_user' on input#user-name
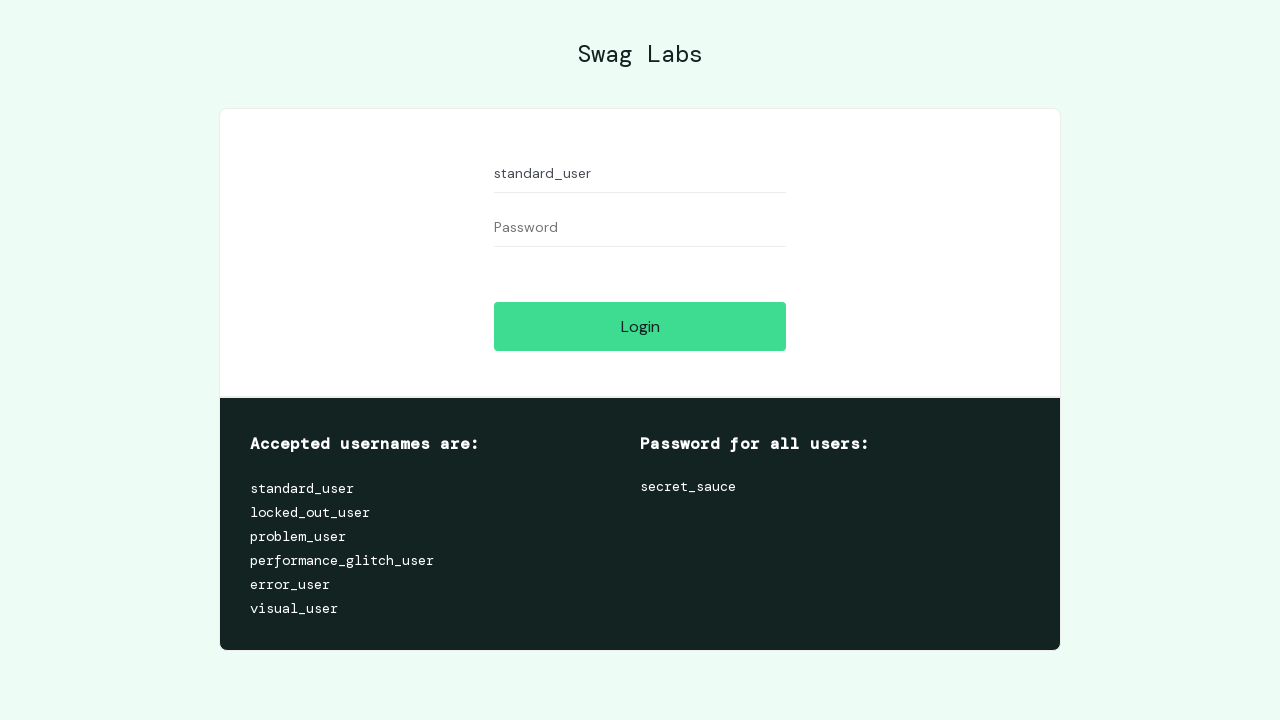

Verified username field contains 'standard_user'
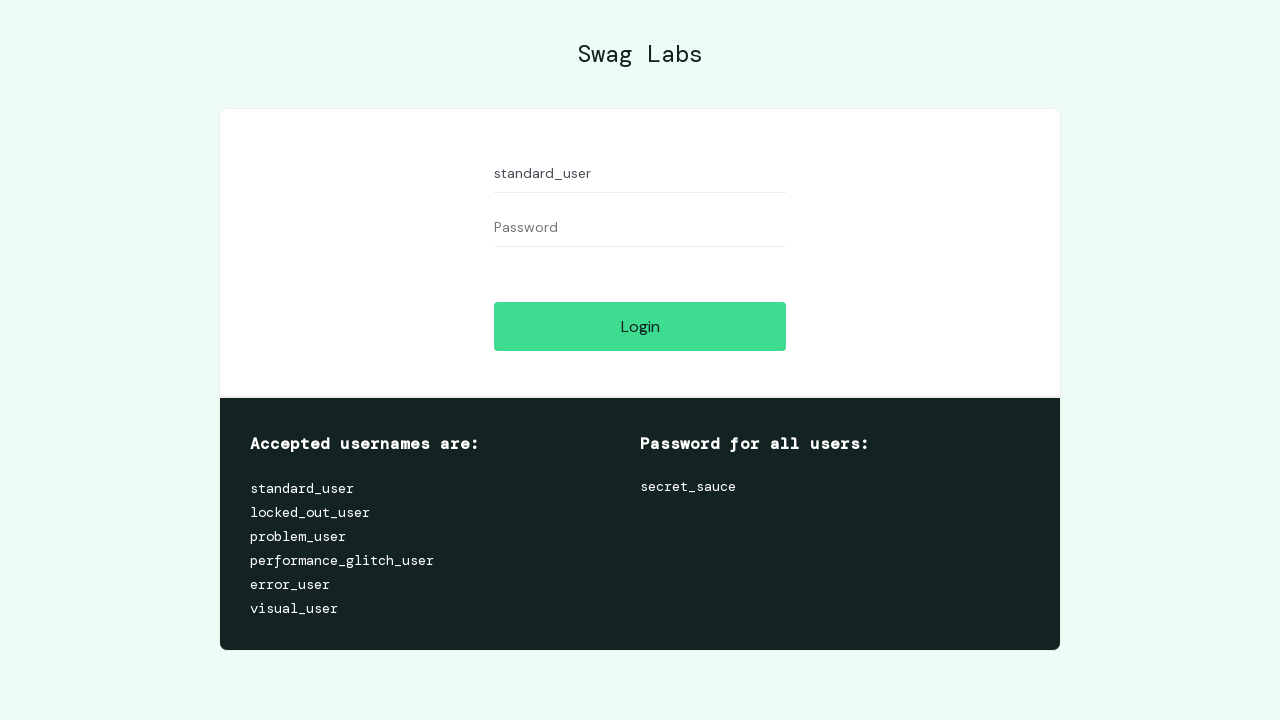

Cleared username input field on input#user-name
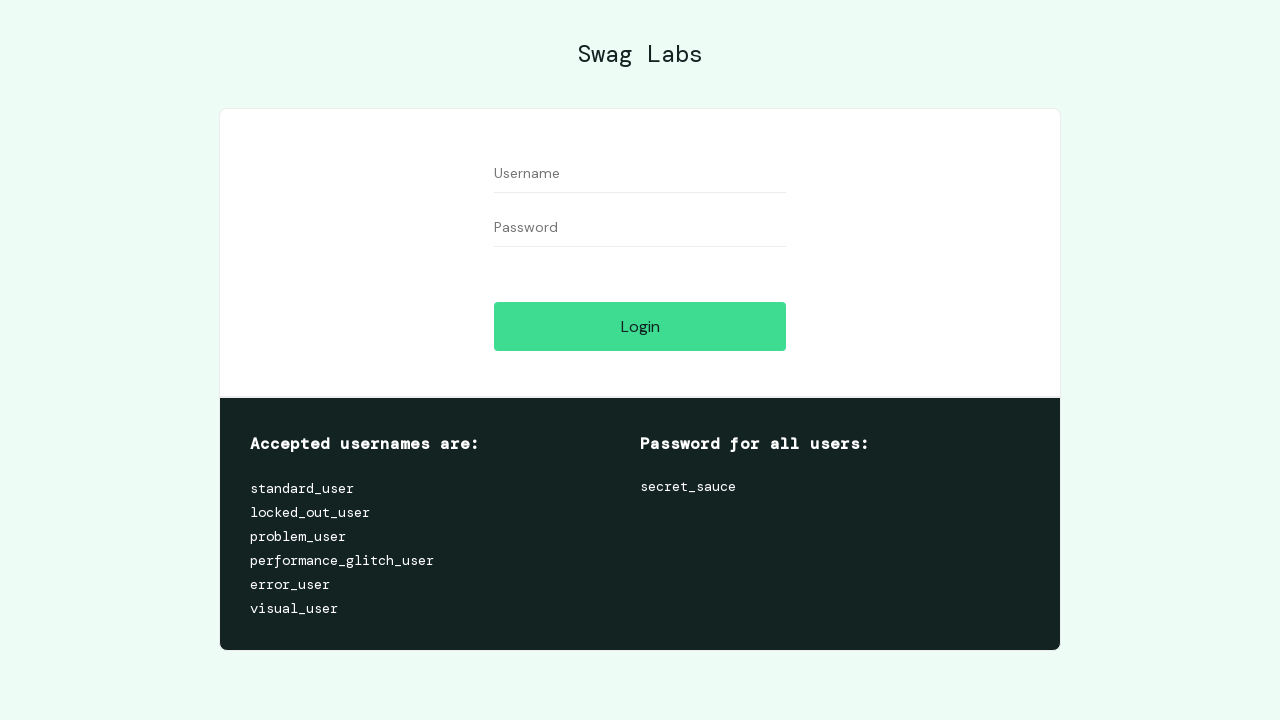

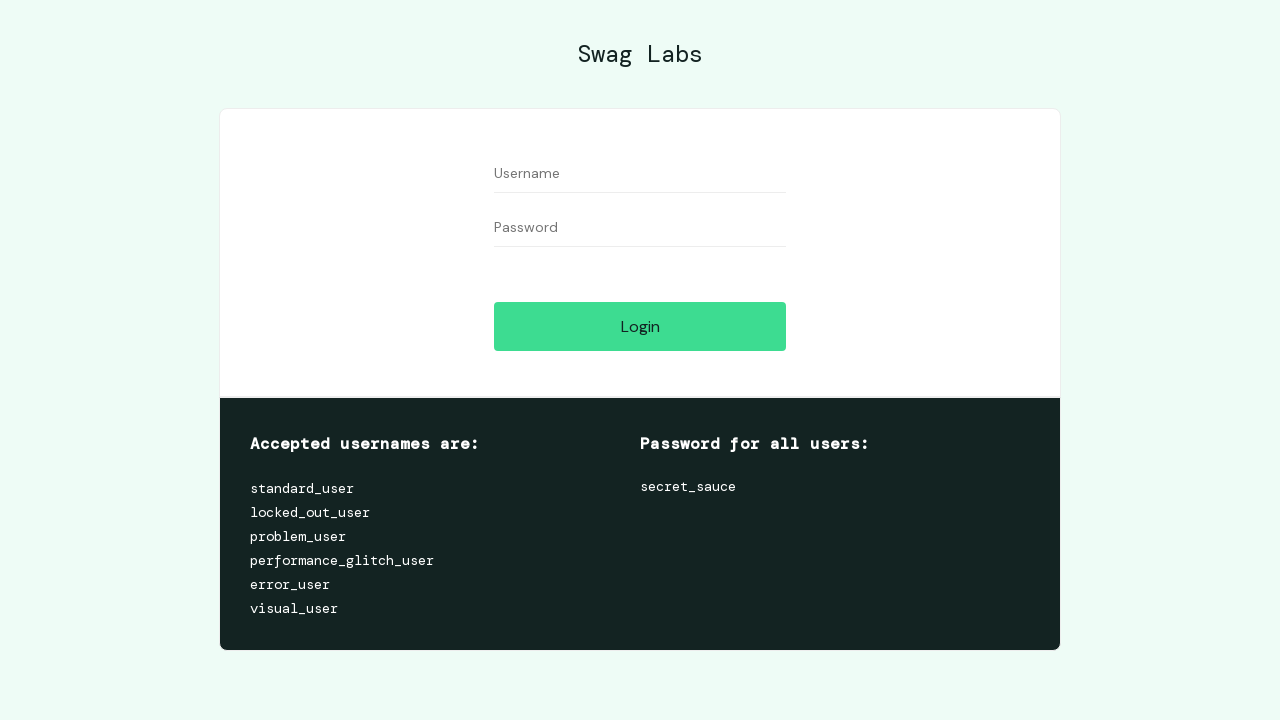